Navigates to Gmail homepage

Starting URL: https://www.gmail.com/

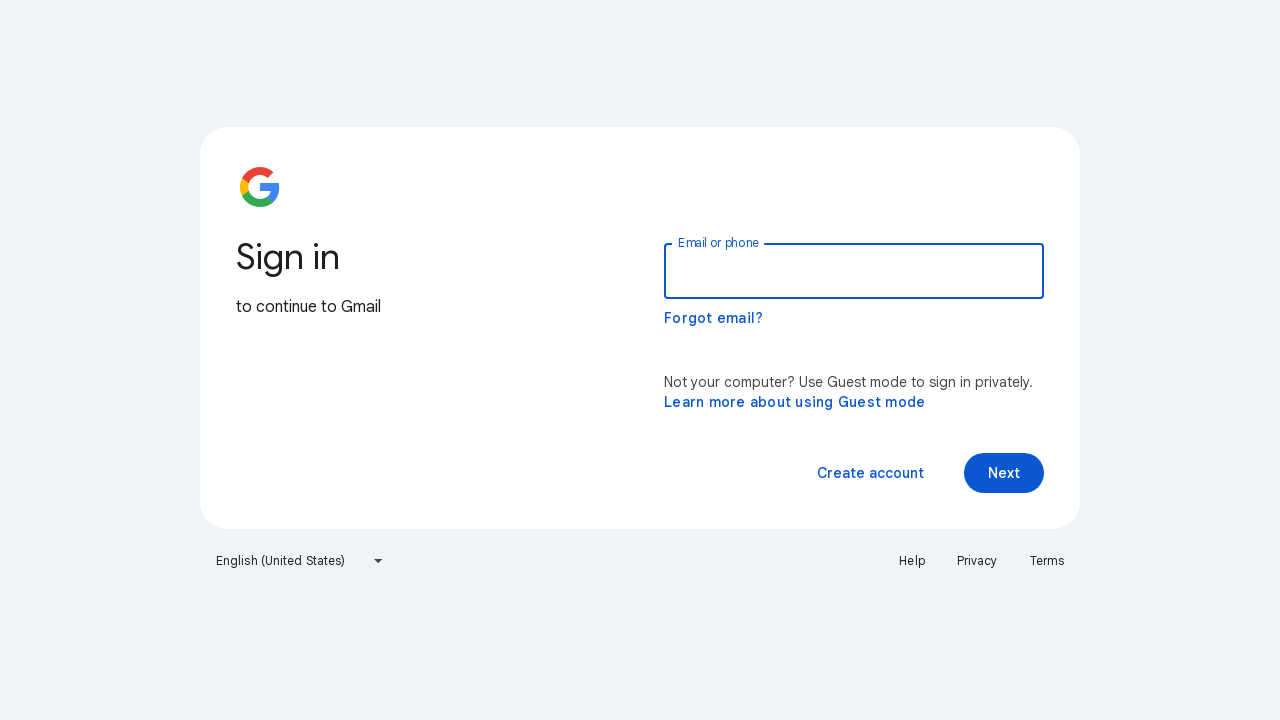

Gmail homepage loaded at https://www.gmail.com/
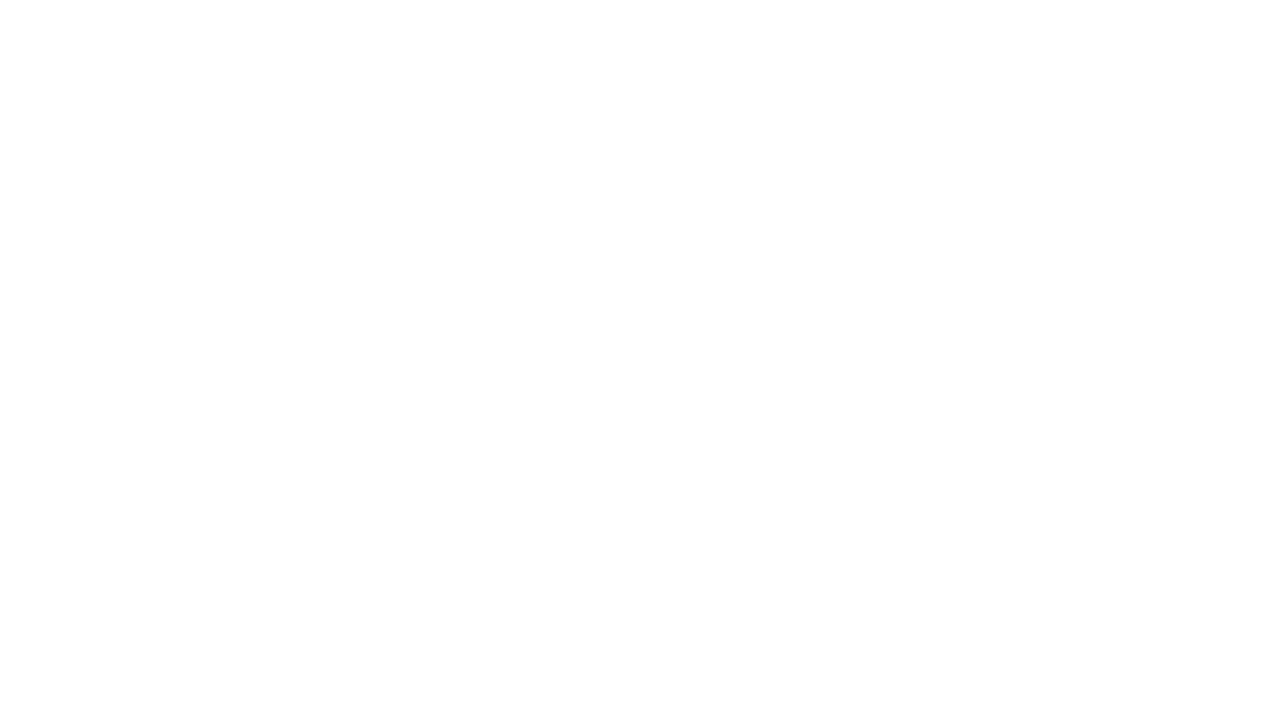

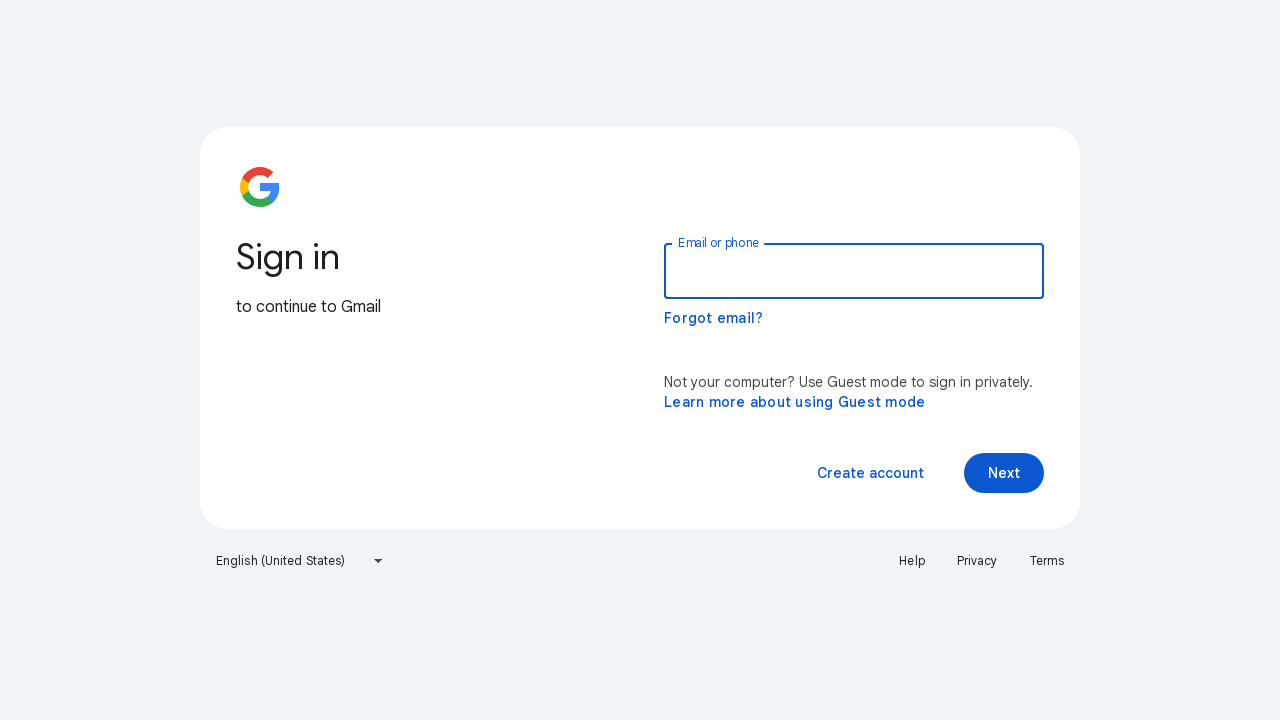